Tests a simple form demo by entering text into an input field and clicking a button to show the message

Starting URL: http://www.syntaxprojects.com/basic-first-form-demo.php

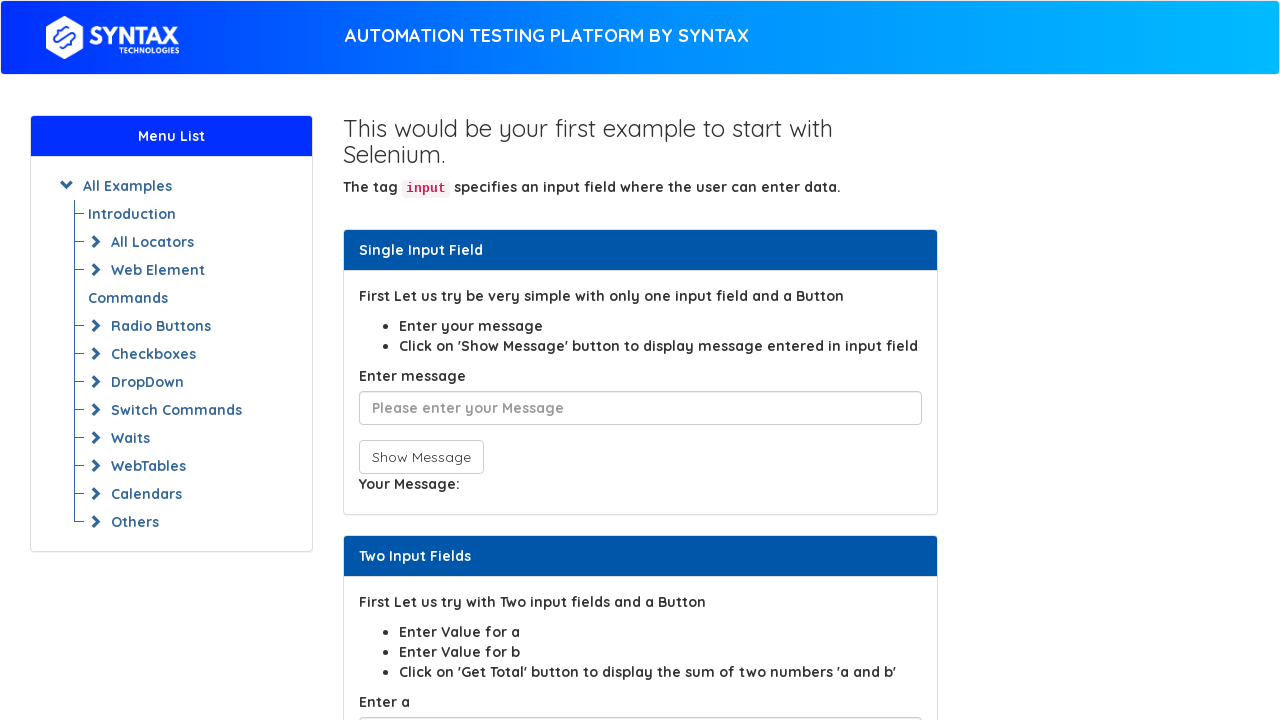

Filled text input field with 'Kevin B' on input[placeholder*='Please enter']
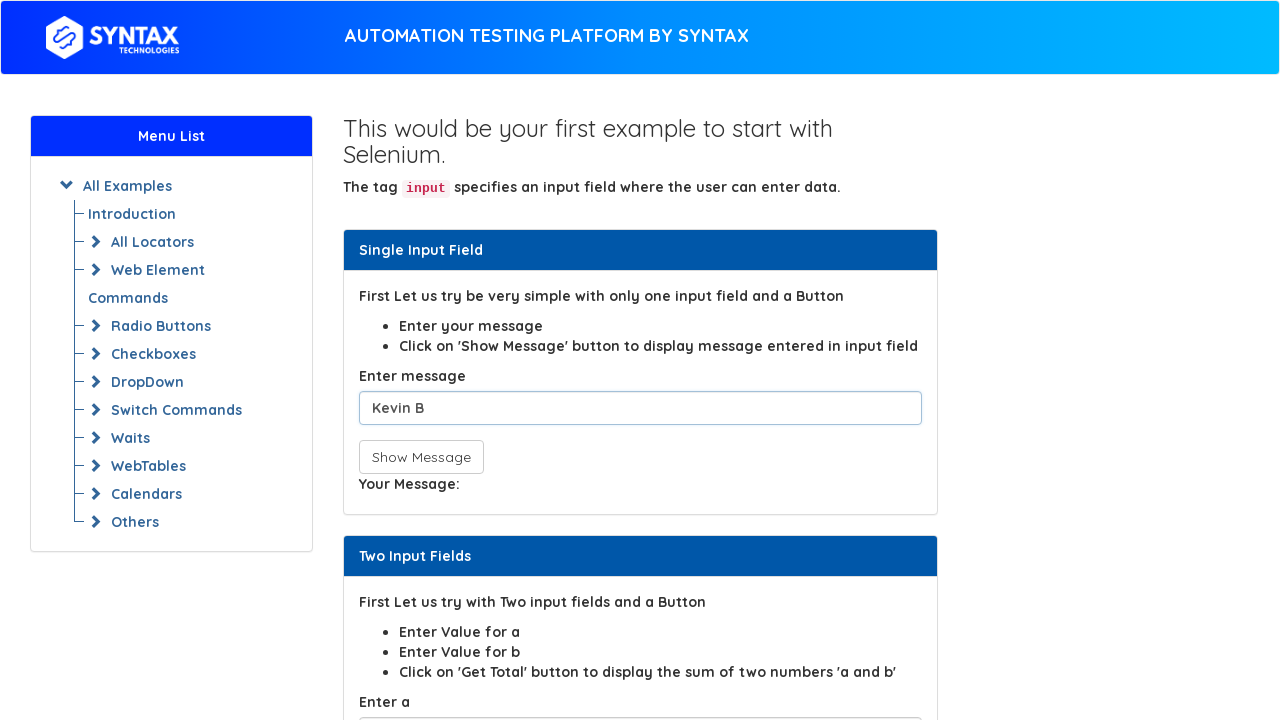

Clicked Show Message button at (421, 457) on button[onclick^='showIn']
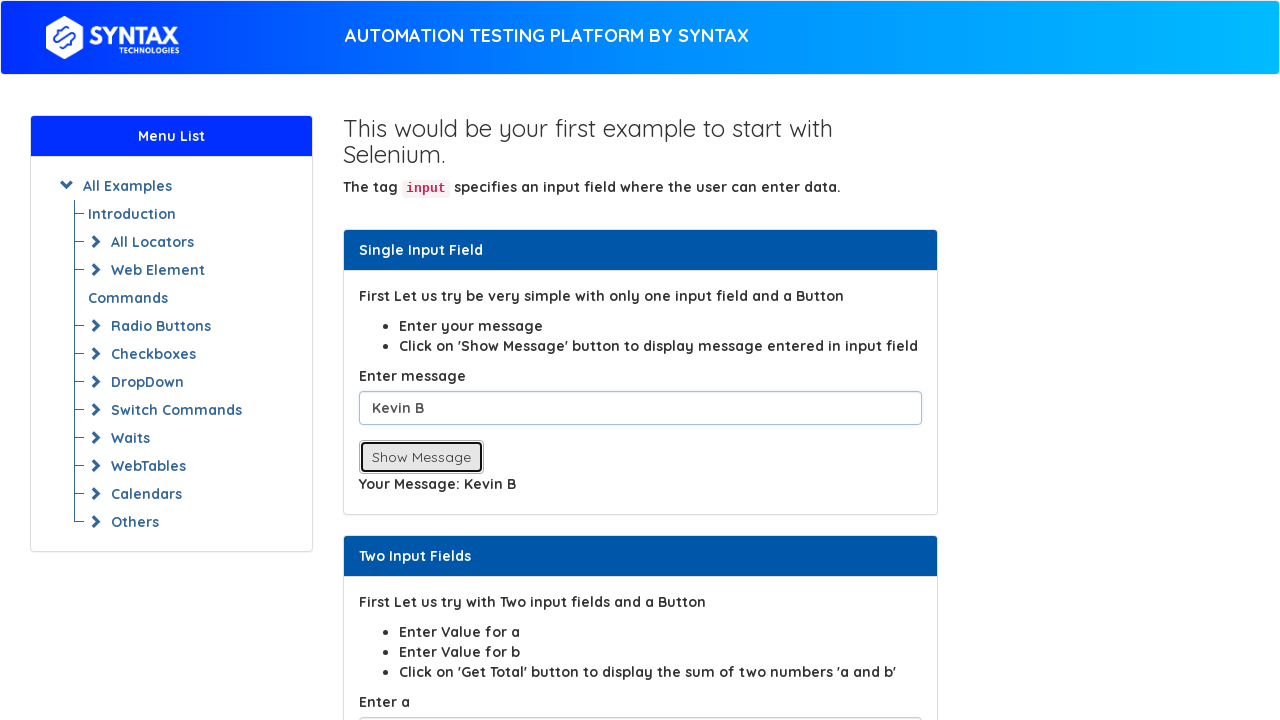

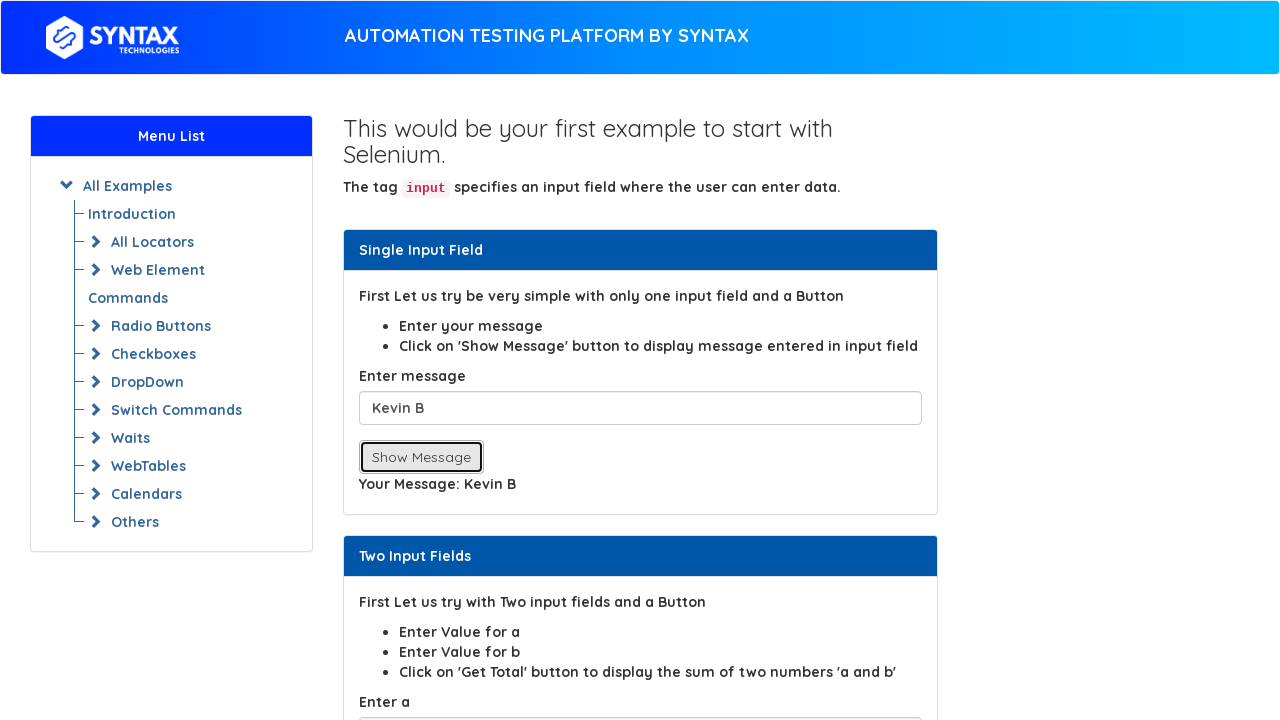